Tests dynamic loading functionality where an element is hidden on page load, then revealed after clicking a button and waiting for a loading bar to complete. Verifies the displayed text is correct.

Starting URL: http://the-internet.herokuapp.com/dynamic_loading/1

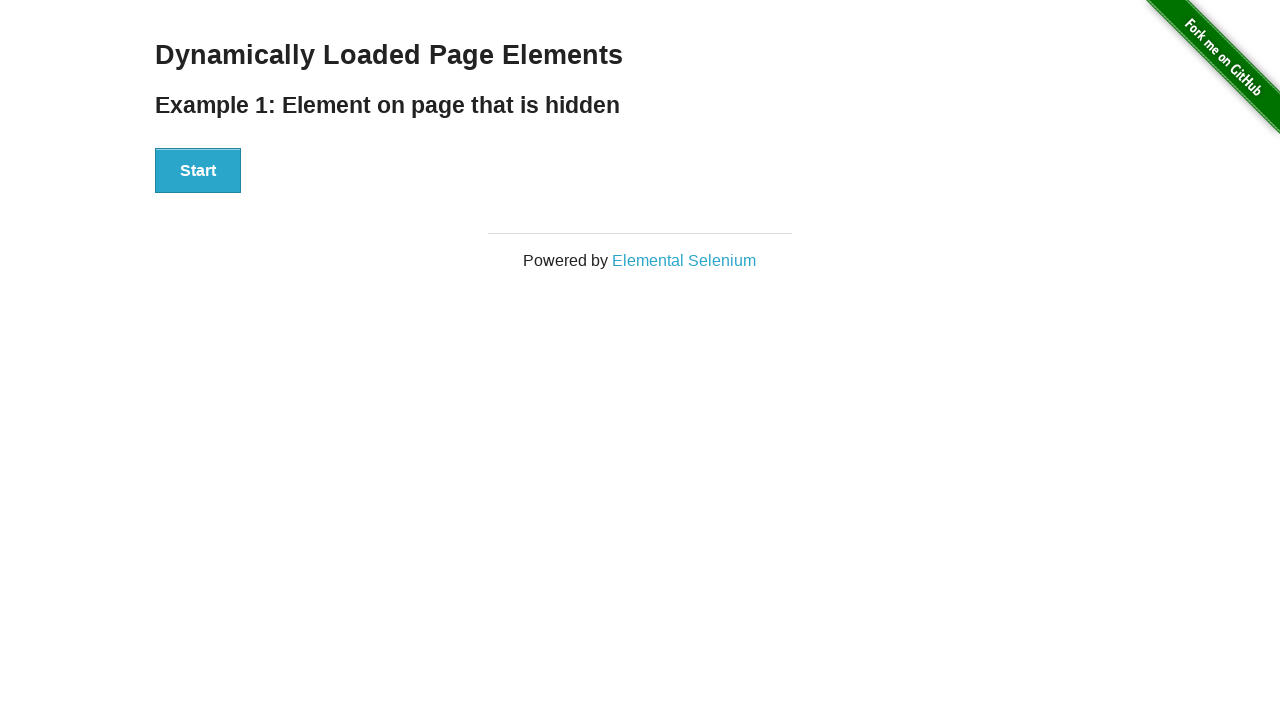

Clicked the Start button to trigger dynamic loading at (198, 171) on #start button
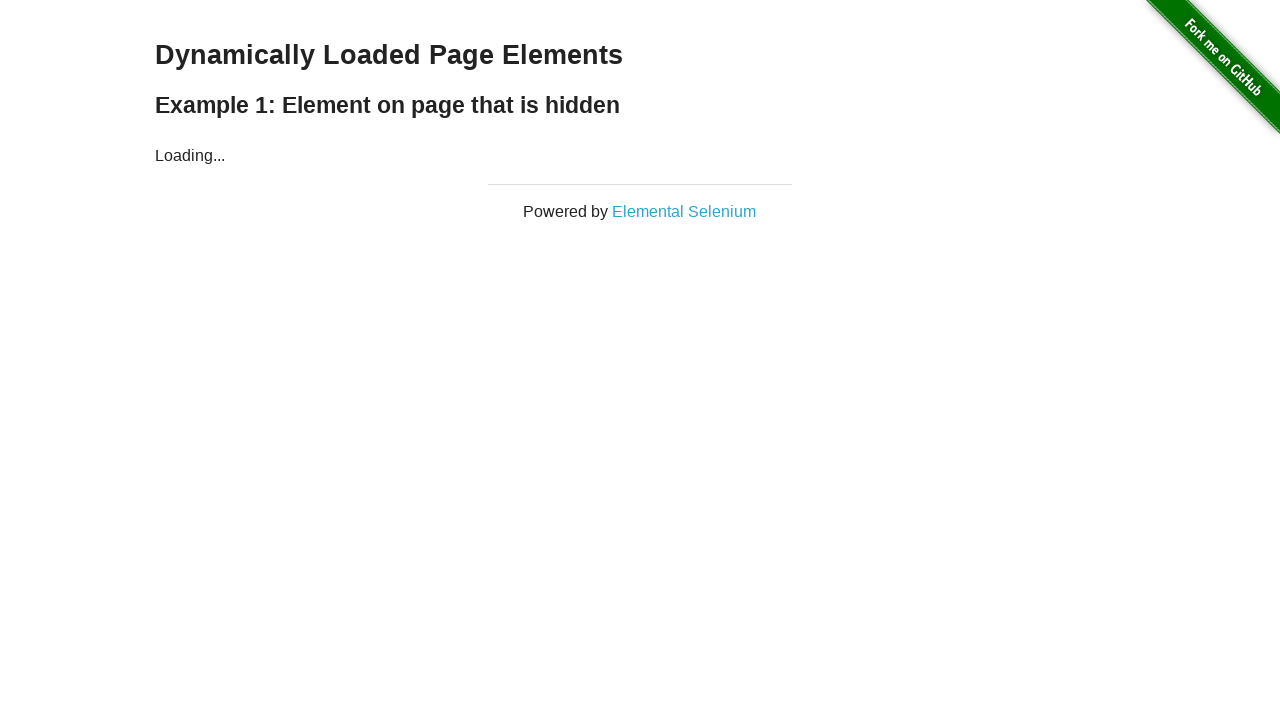

Waited for finish element to become visible after loading bar completed
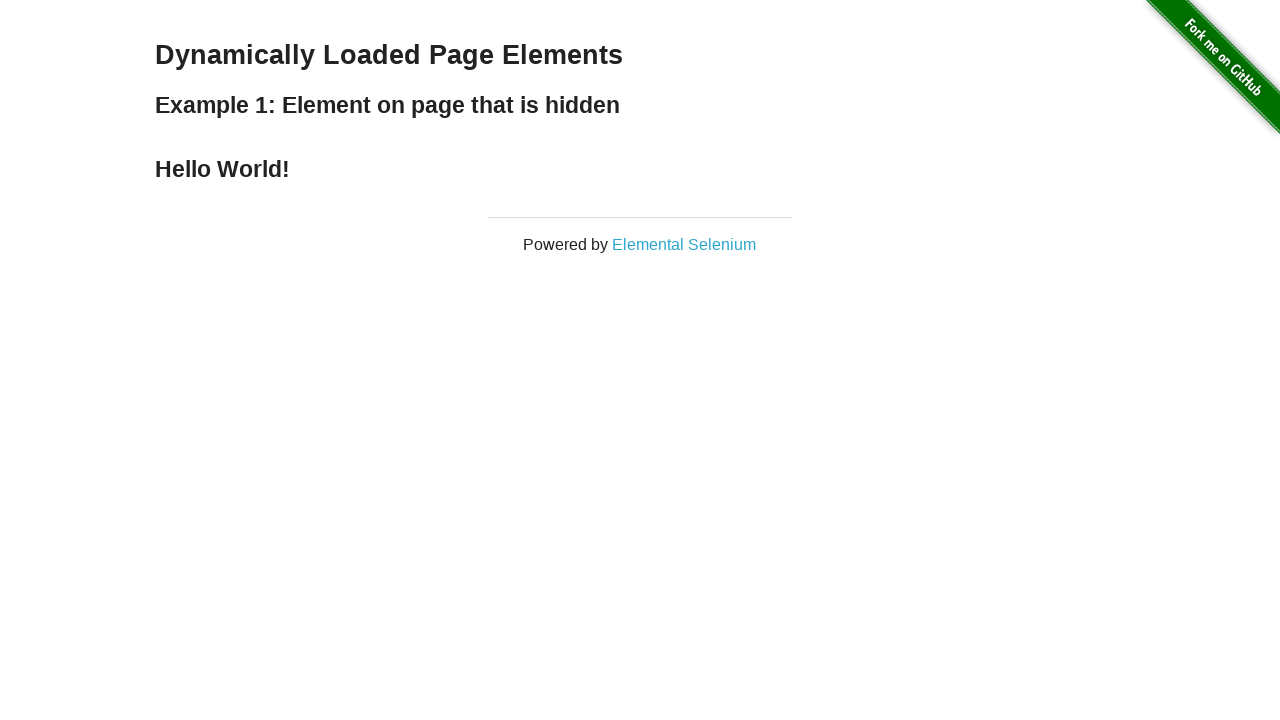

Verified that the displayed text is 'Hello World!'
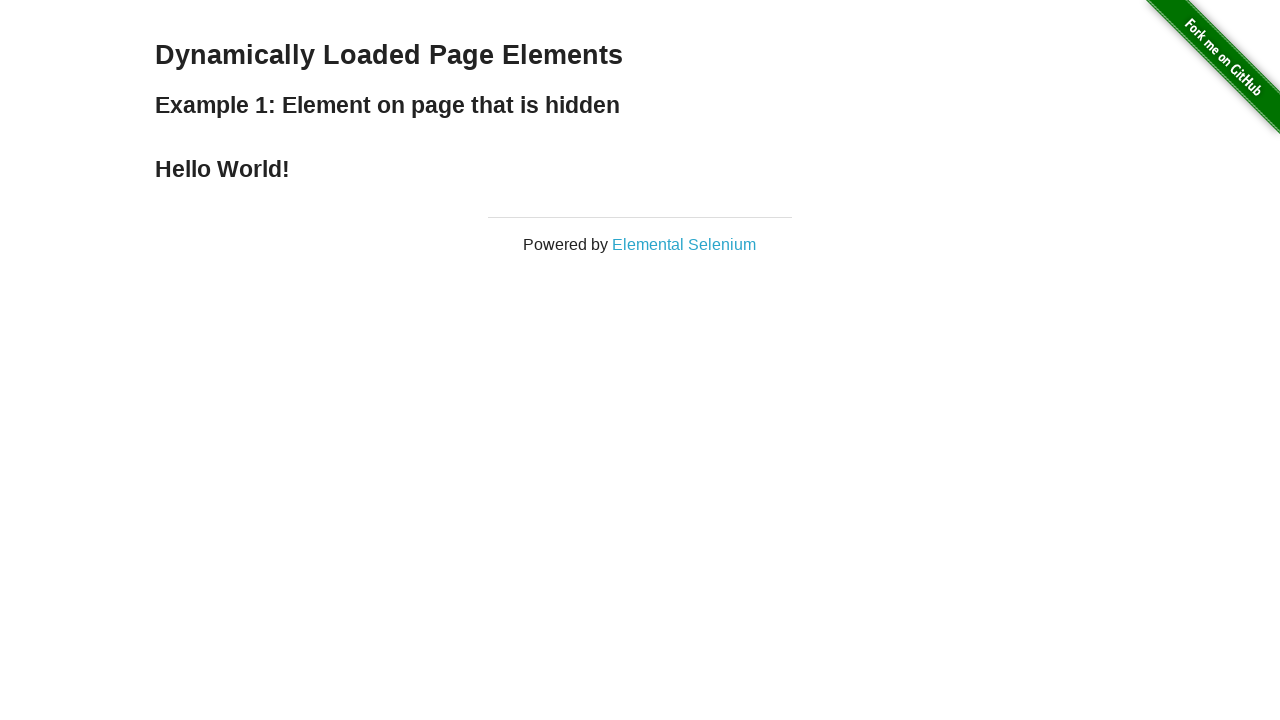

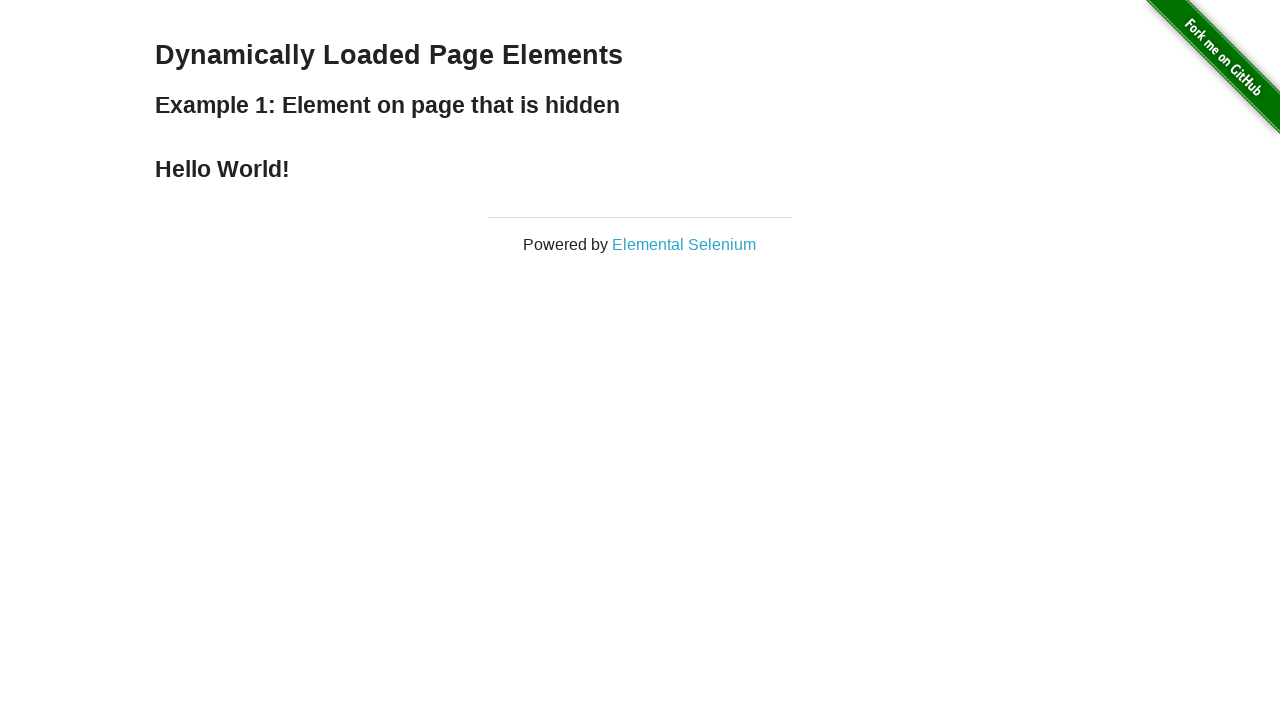